Tests marking all todo items as completed using the toggle-all checkbox

Starting URL: https://demo.playwright.dev/todomvc

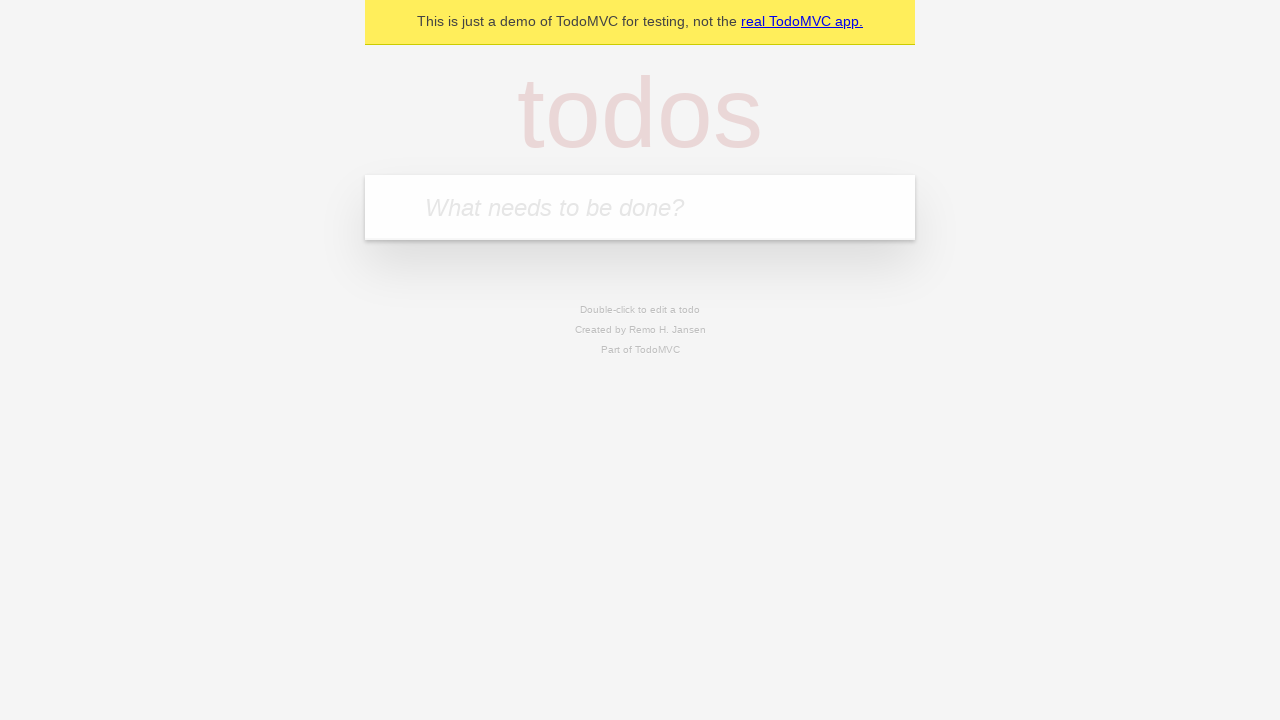

Filled todo input with 'buy some cheese' on internal:attr=[placeholder="What needs to be done?"i]
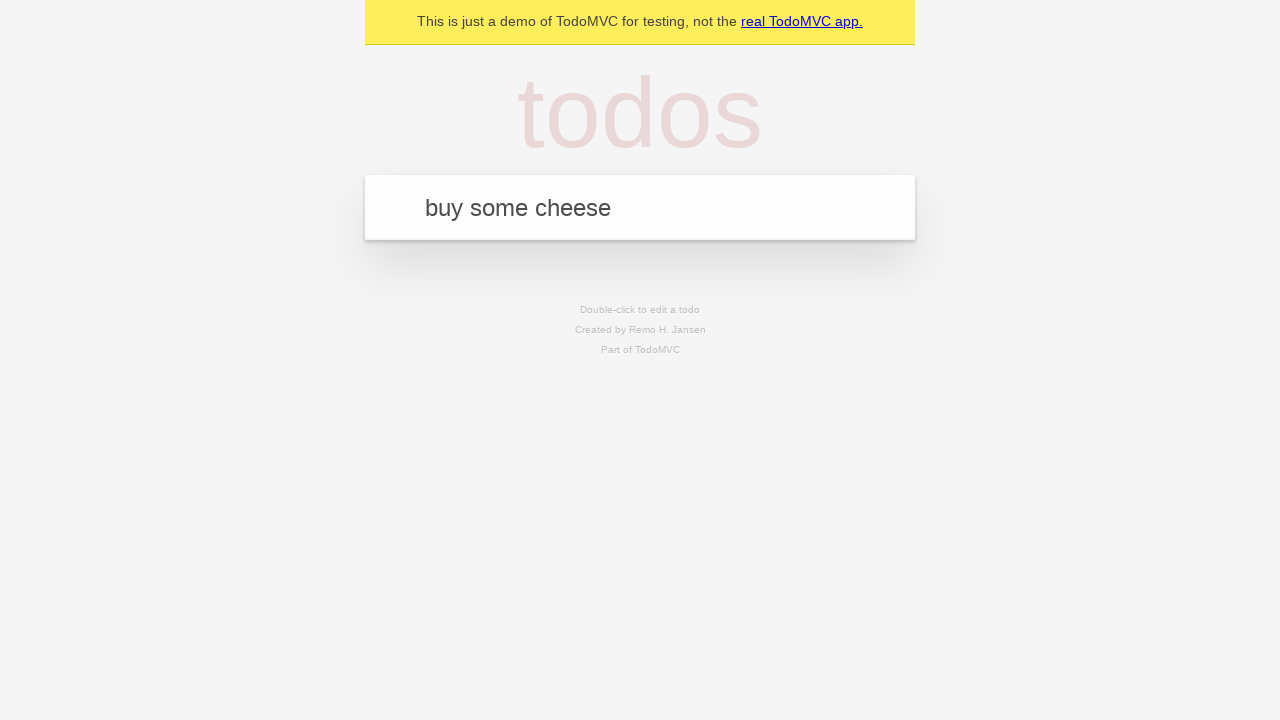

Pressed Enter to create first todo item on internal:attr=[placeholder="What needs to be done?"i]
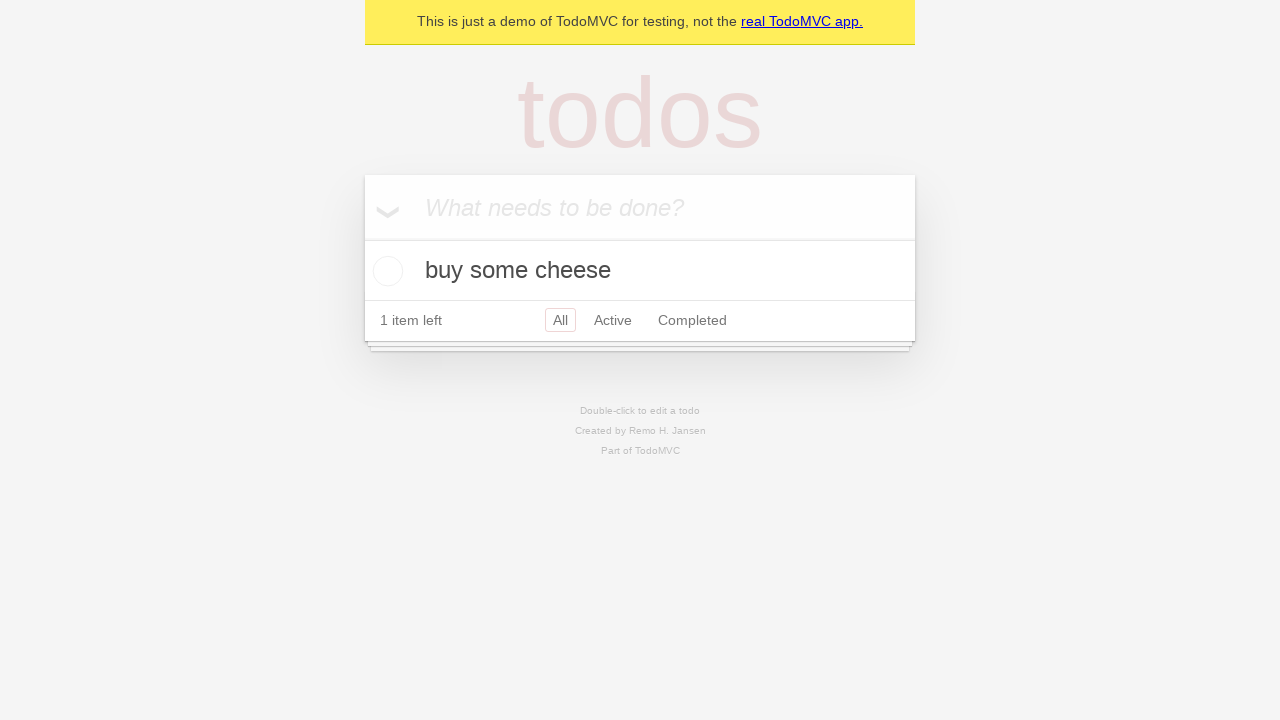

Filled todo input with 'feed the cat' on internal:attr=[placeholder="What needs to be done?"i]
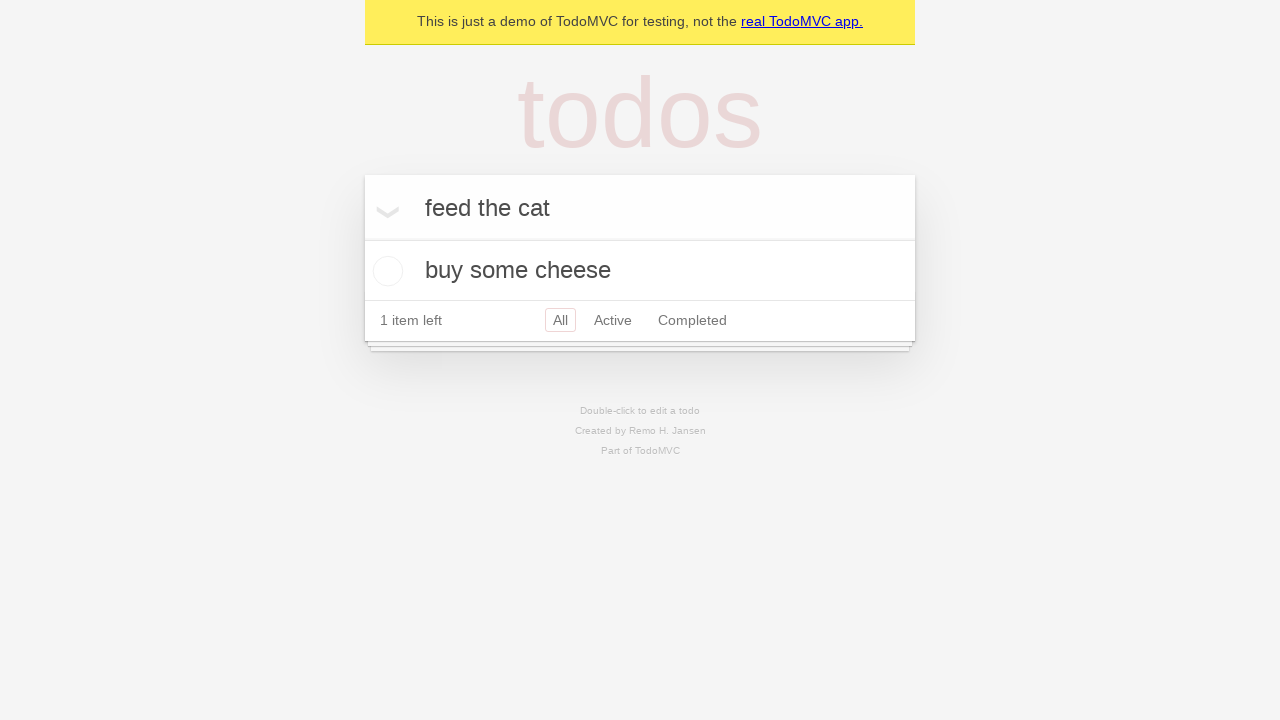

Pressed Enter to create second todo item on internal:attr=[placeholder="What needs to be done?"i]
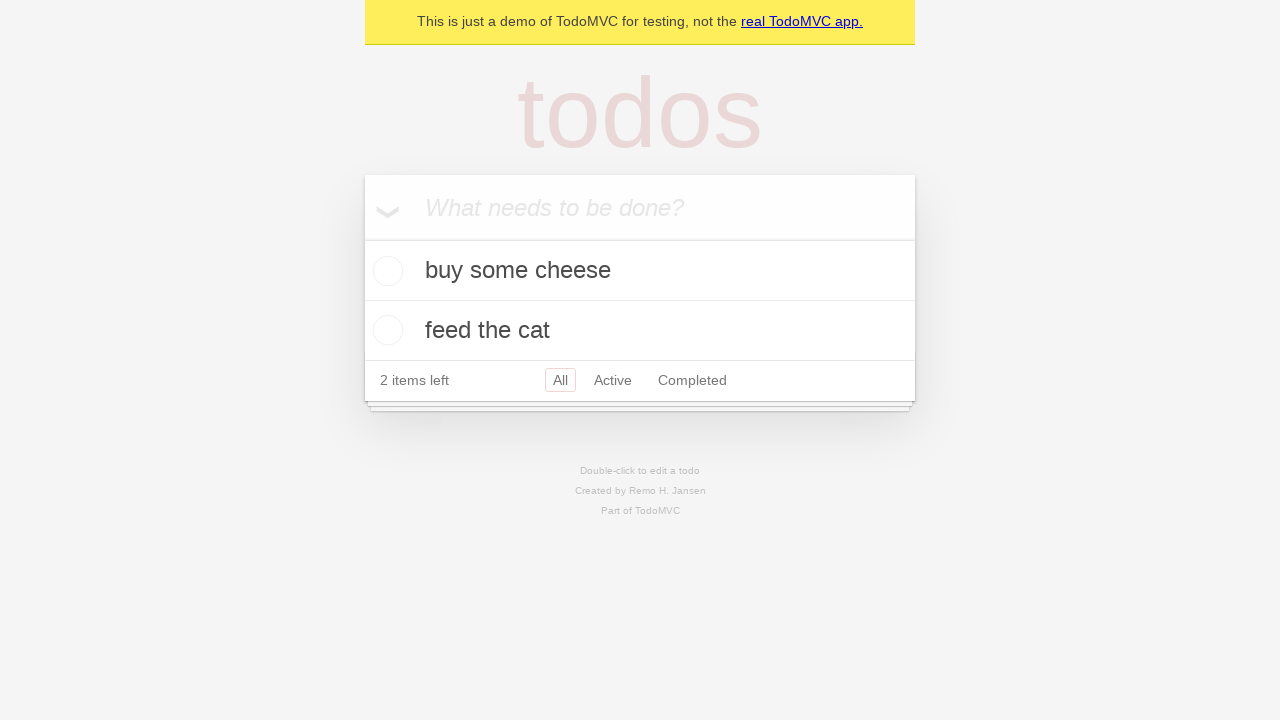

Filled todo input with 'book a doctors appointment' on internal:attr=[placeholder="What needs to be done?"i]
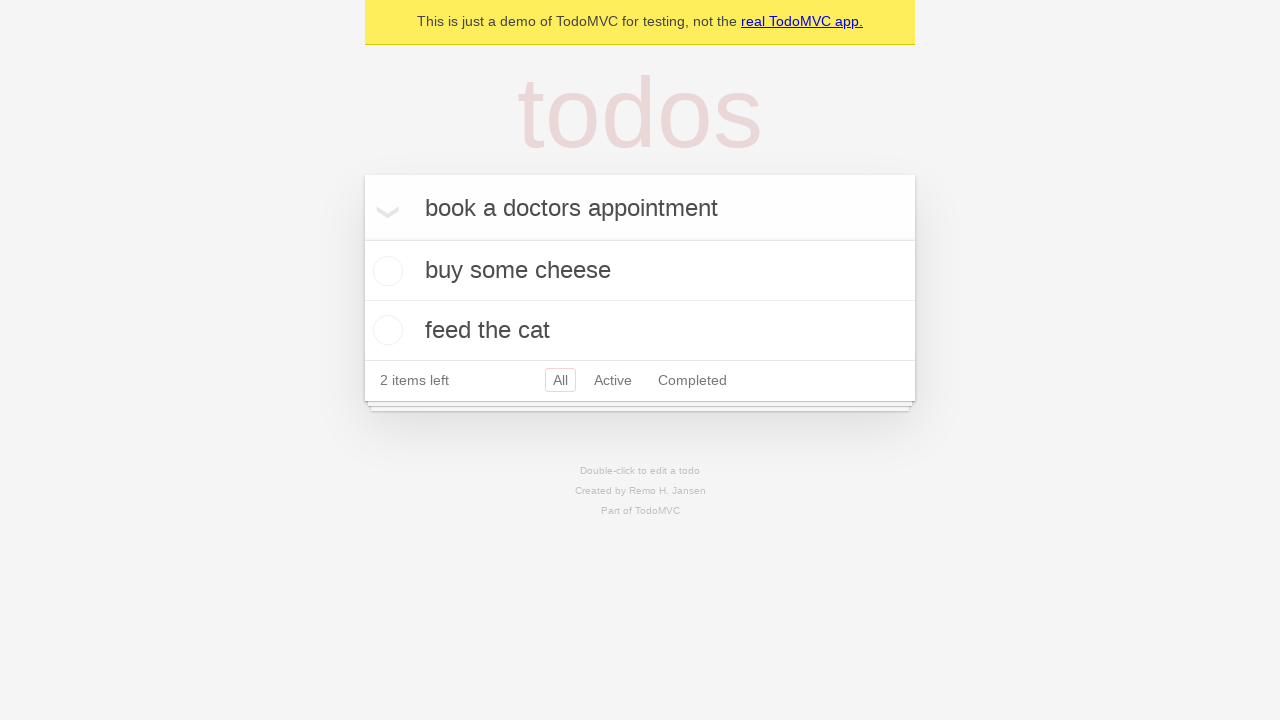

Pressed Enter to create third todo item on internal:attr=[placeholder="What needs to be done?"i]
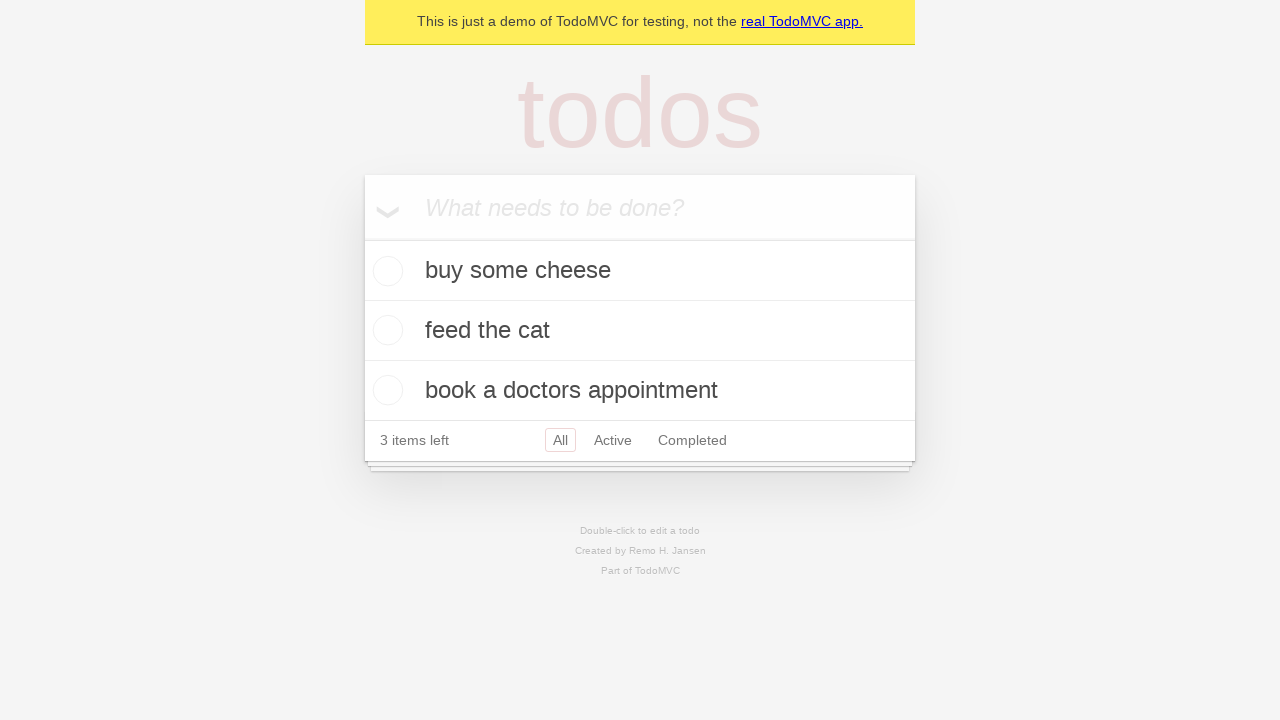

Waited for all todo items to be rendered
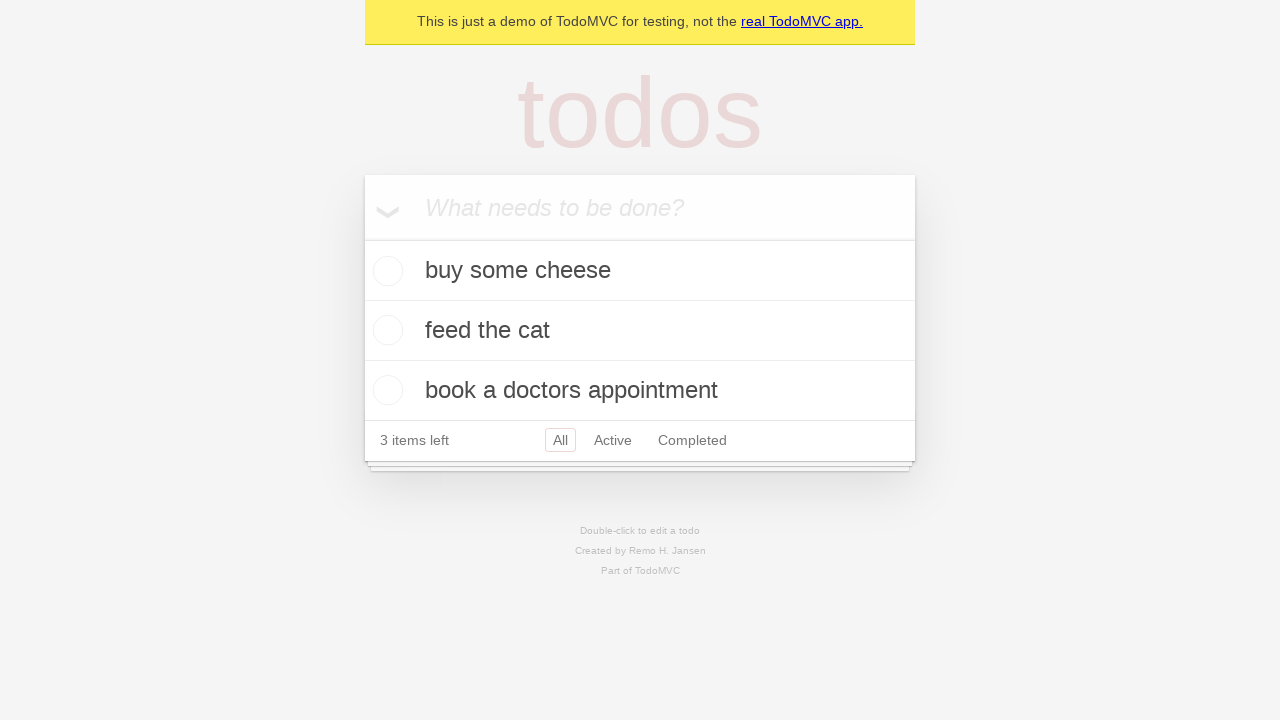

Clicked 'Mark all as complete' checkbox to mark all todos as completed at (362, 238) on internal:label="Mark all as complete"i
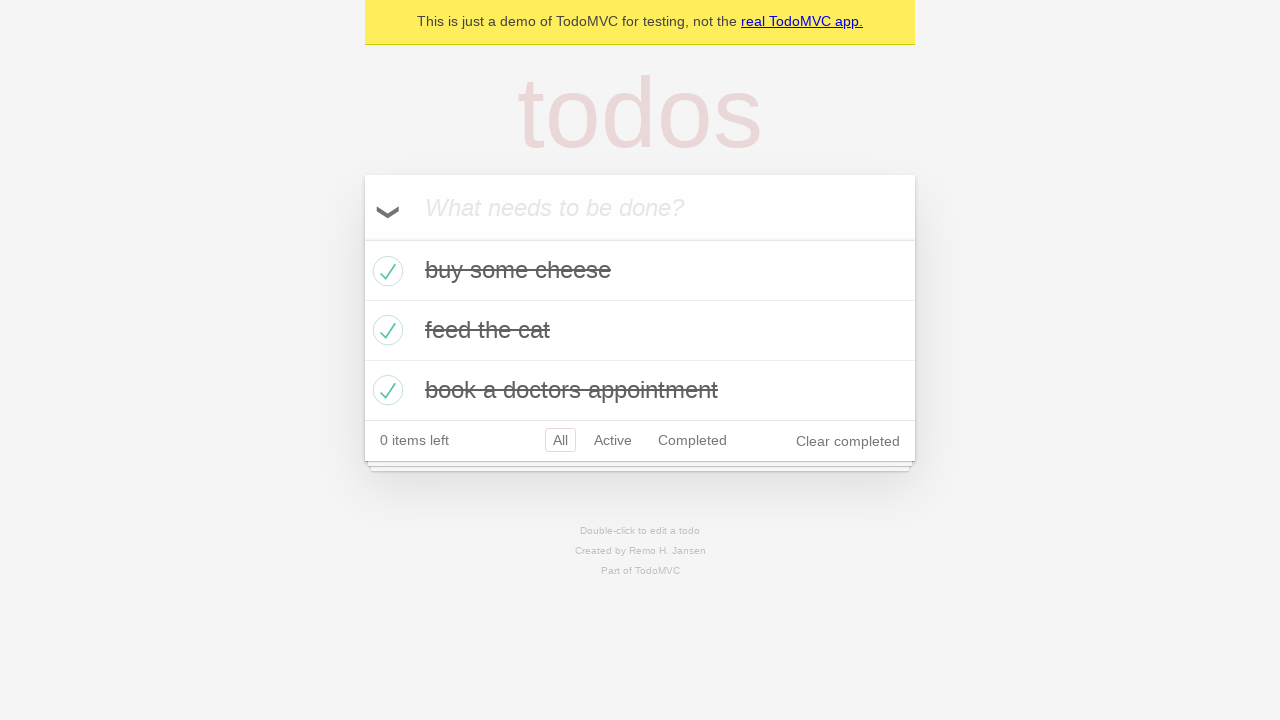

Waited for completion animation to finish
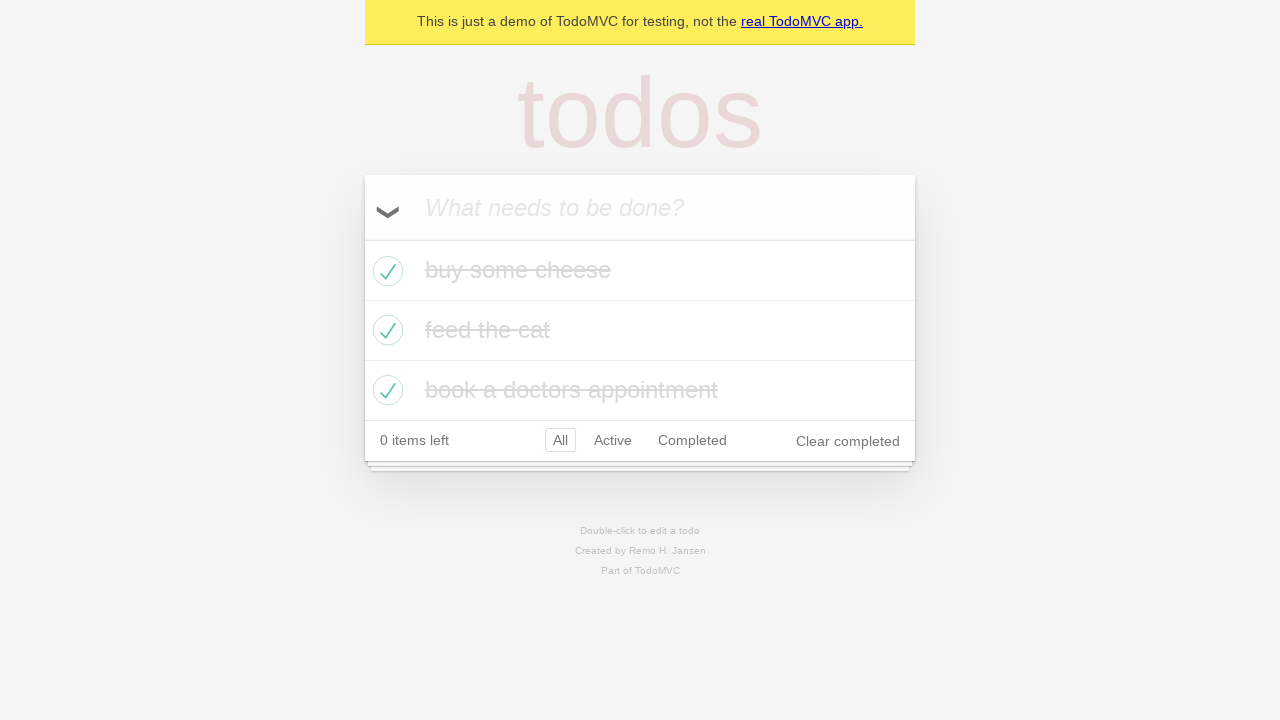

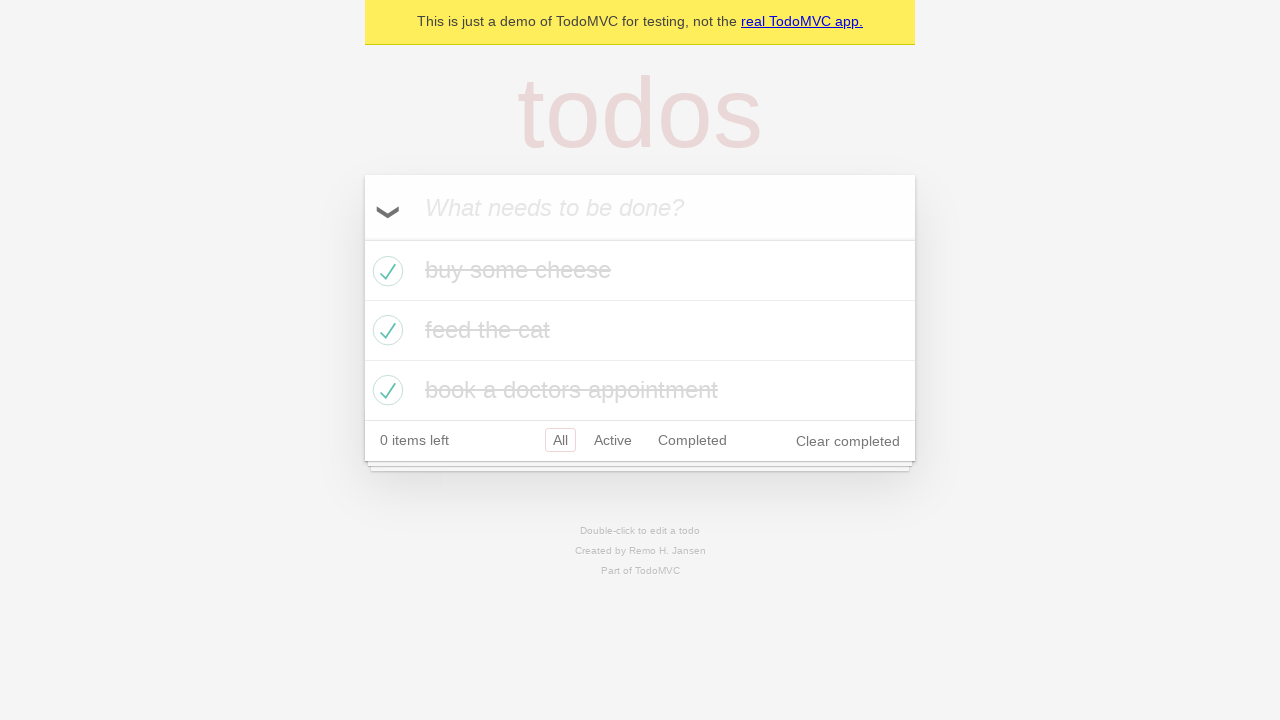